Tests PyPI search functionality by searching for "pytest", clicking on the search result, and verifying the pytest package page opens successfully.

Starting URL: https://pypi.org

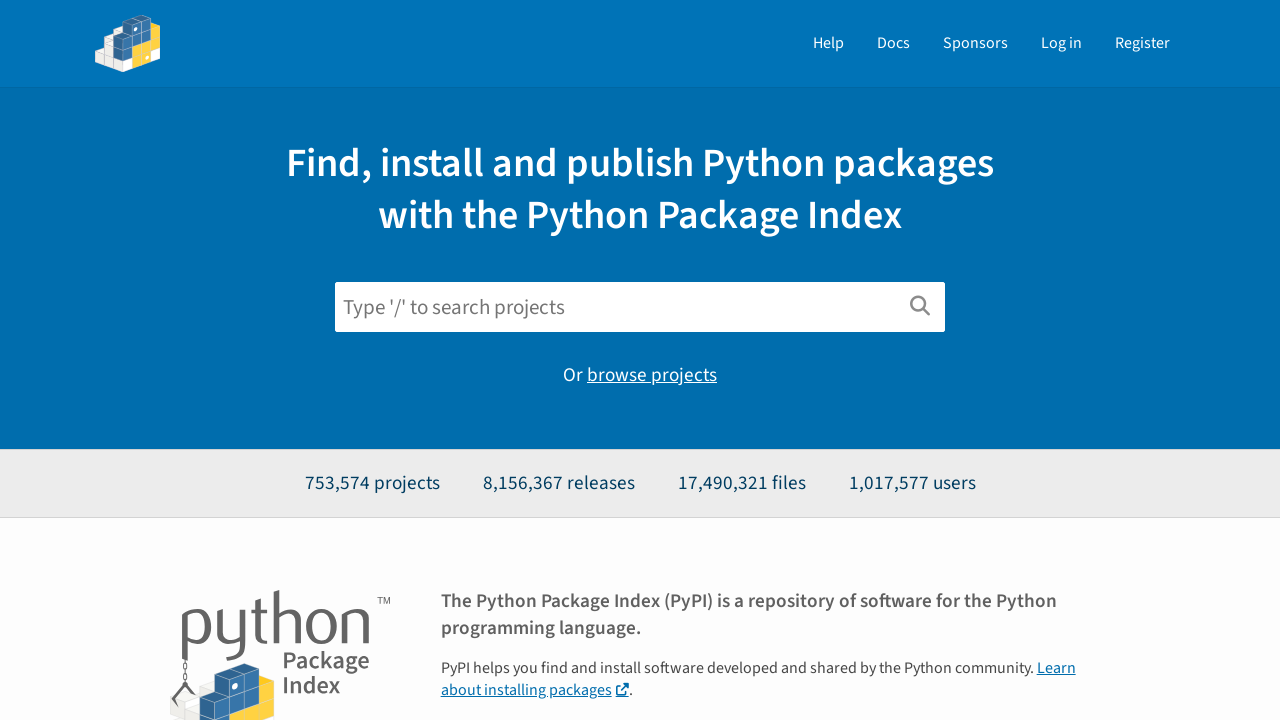

Search bar became visible
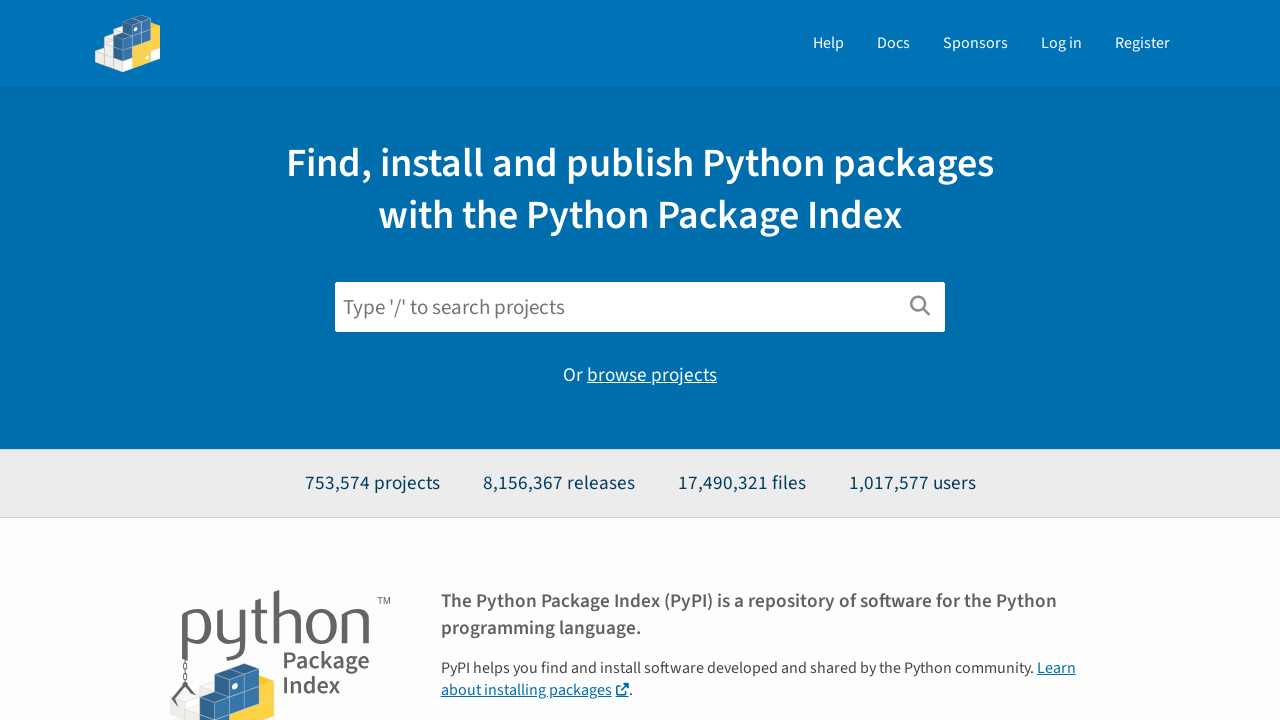

Filled search bar with 'pytest' on #search
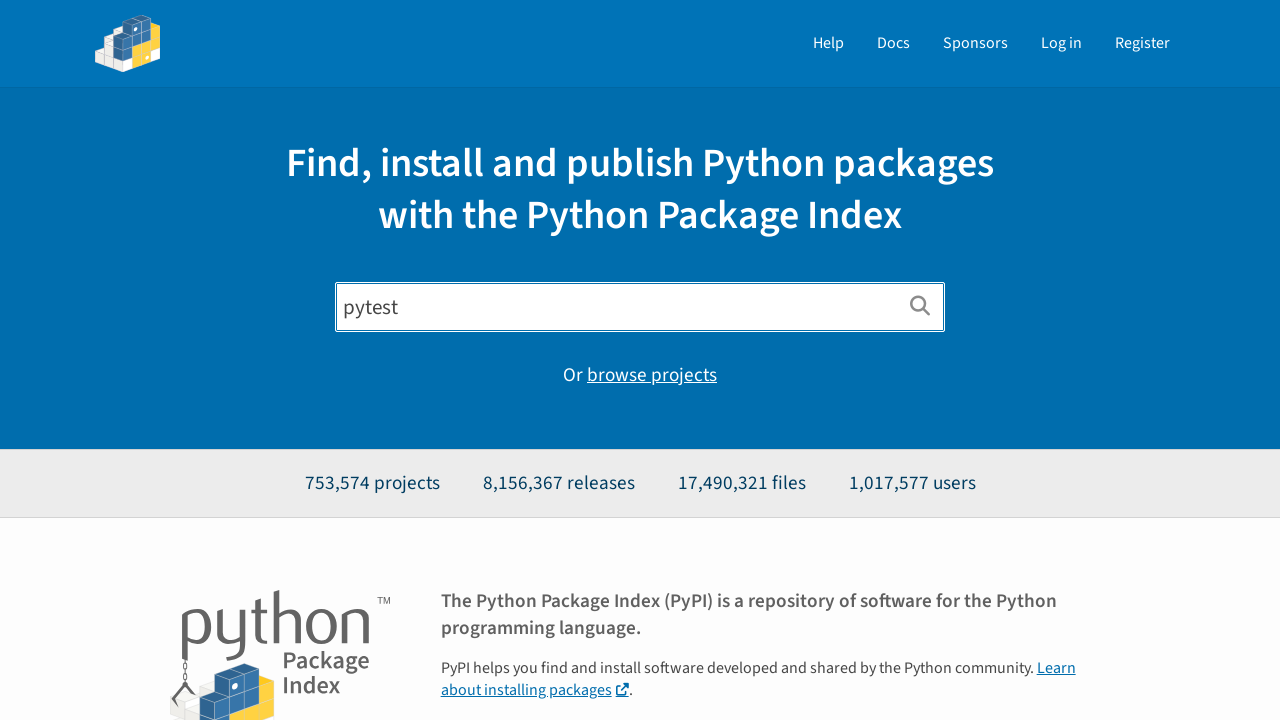

Clicked search button at (920, 307) on .search-form__button
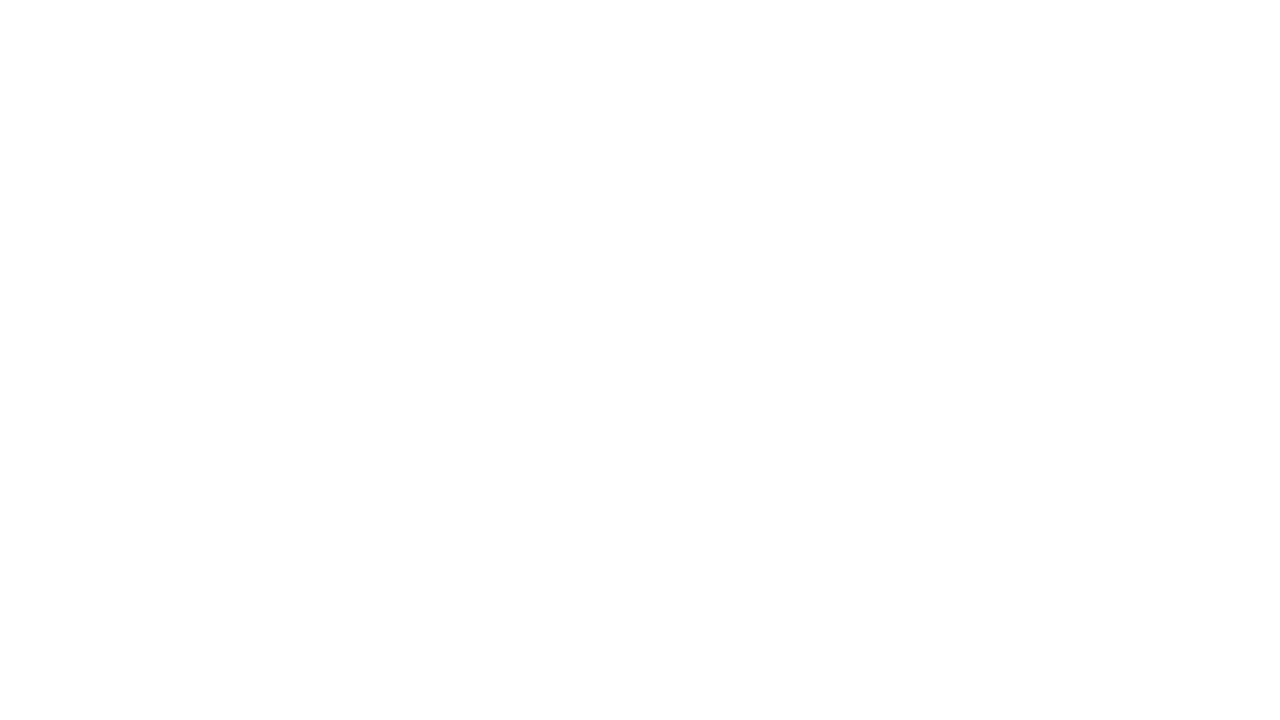

Search results appeared
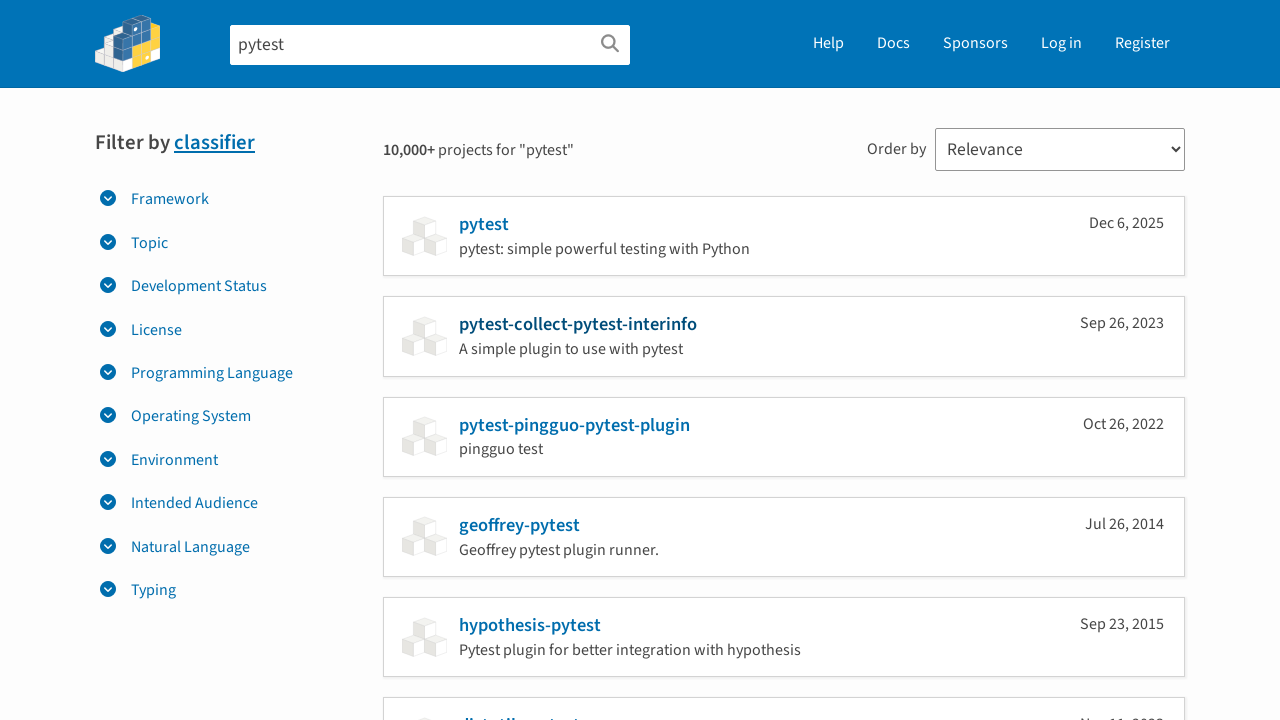

Clicked on pytest package in search results at (784, 236) on .package-snippet >> nth=0
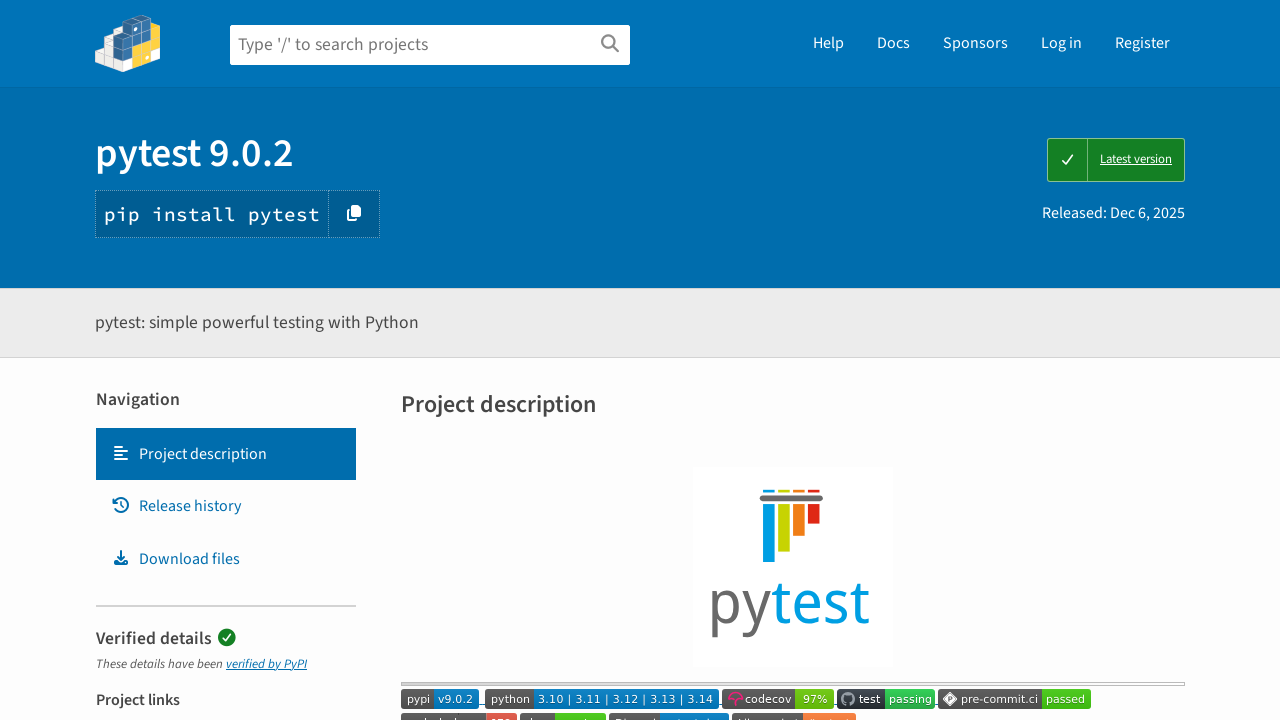

Pytest package page loaded
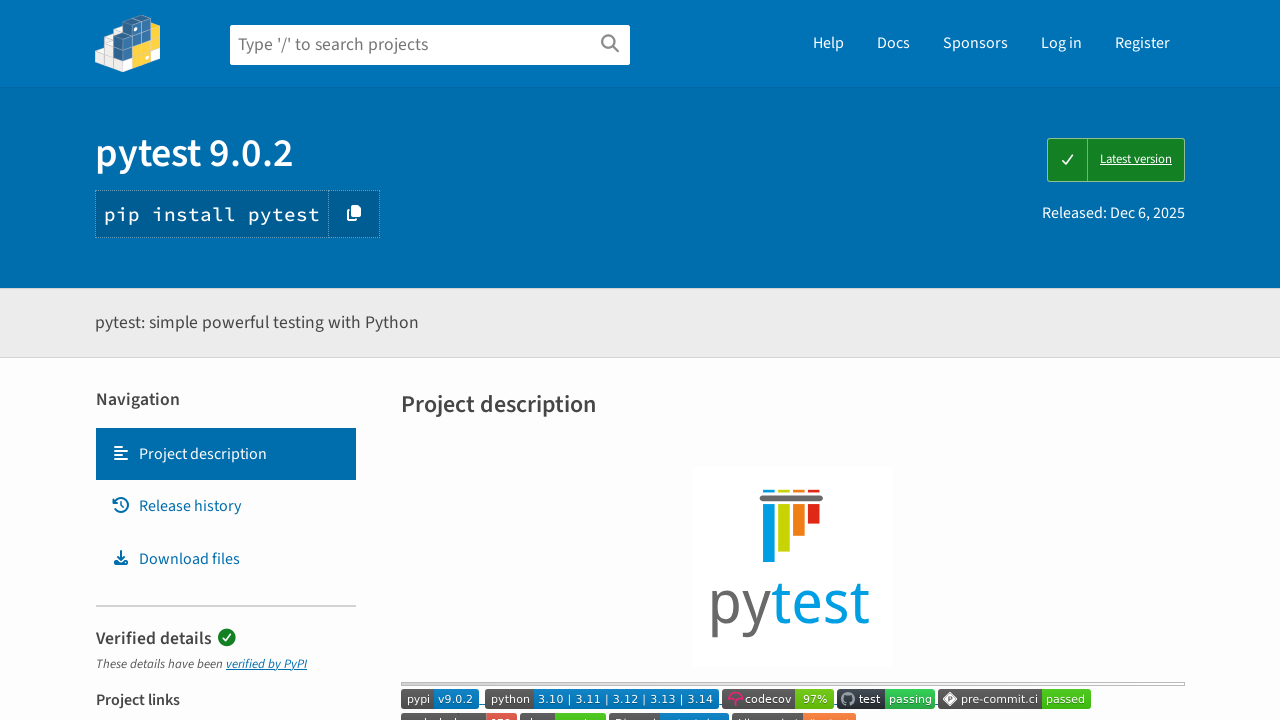

Retrieved package header text
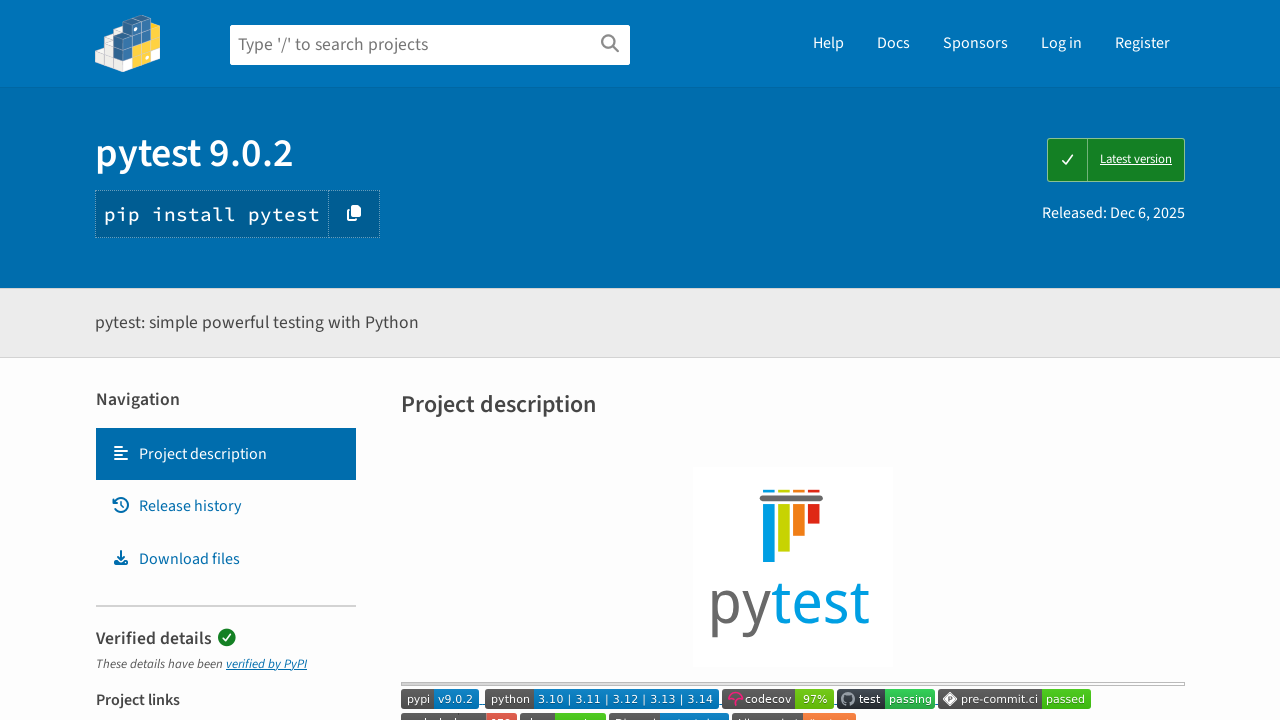

Verified 'pytest' is present in package header - assertion passed
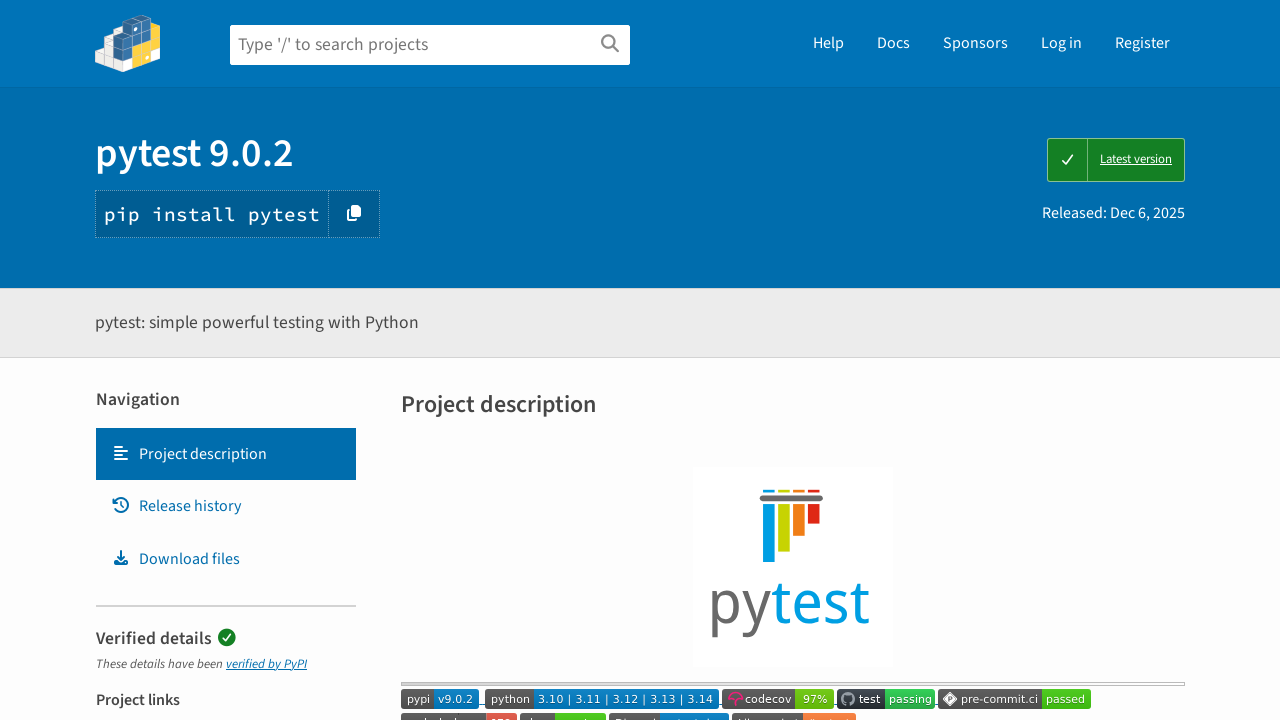

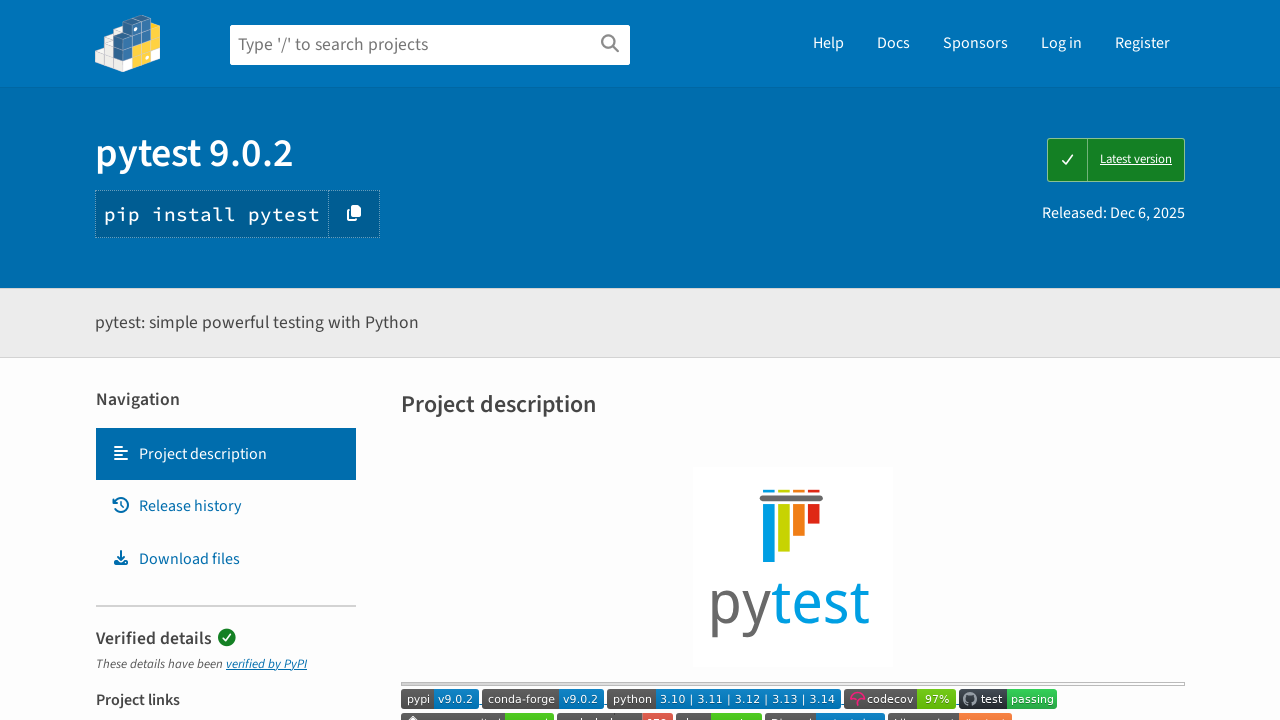